Tests clicking on the Twitter follow social media link

Starting URL: https://www.ultimateqa.com/complicated-page/

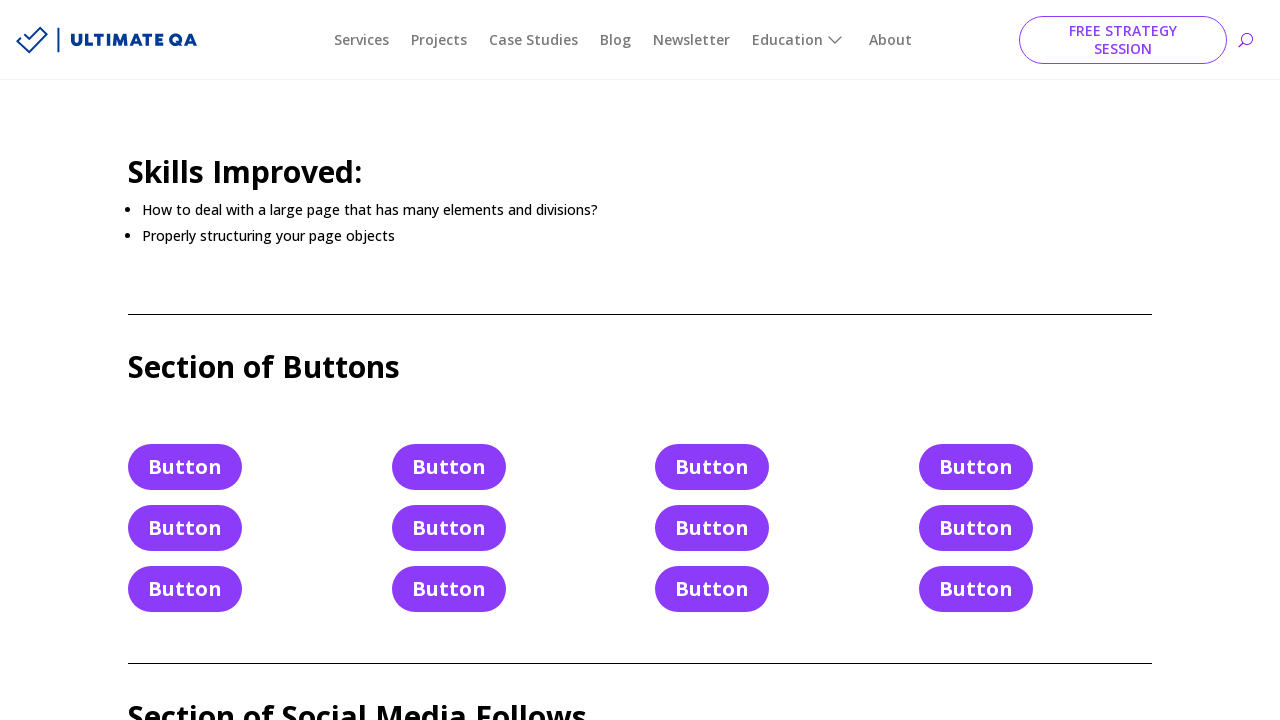

Navigated to Ultimate QA complicated page
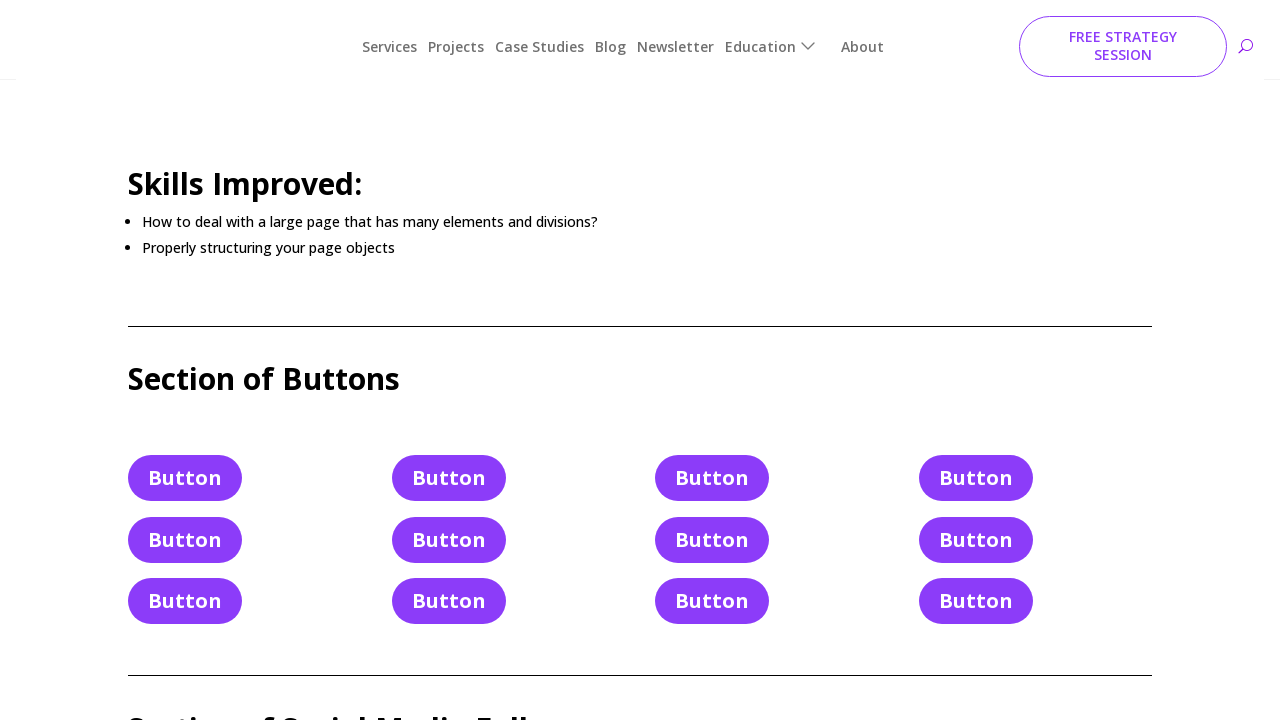

Clicked the Twitter follow social media link at (144, 361) on xpath=//div[@class='et_pb_row et_pb_row_4']//a[@title='Follow on Twitter']
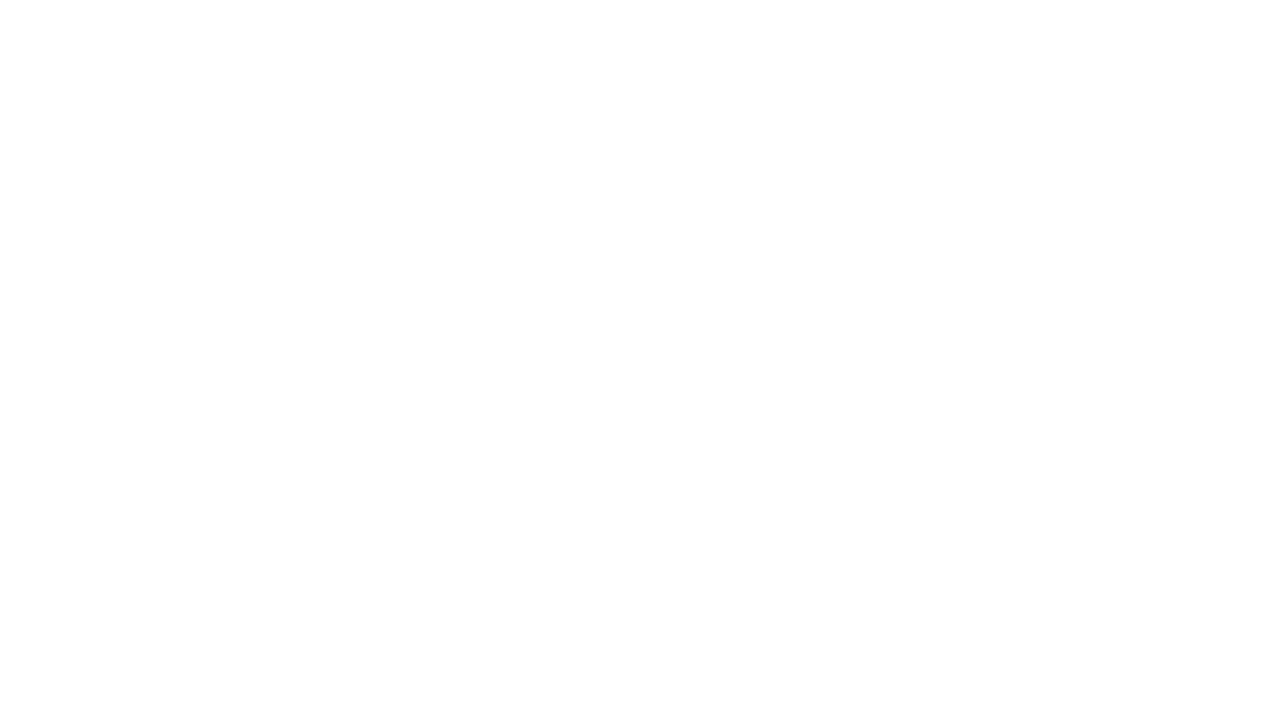

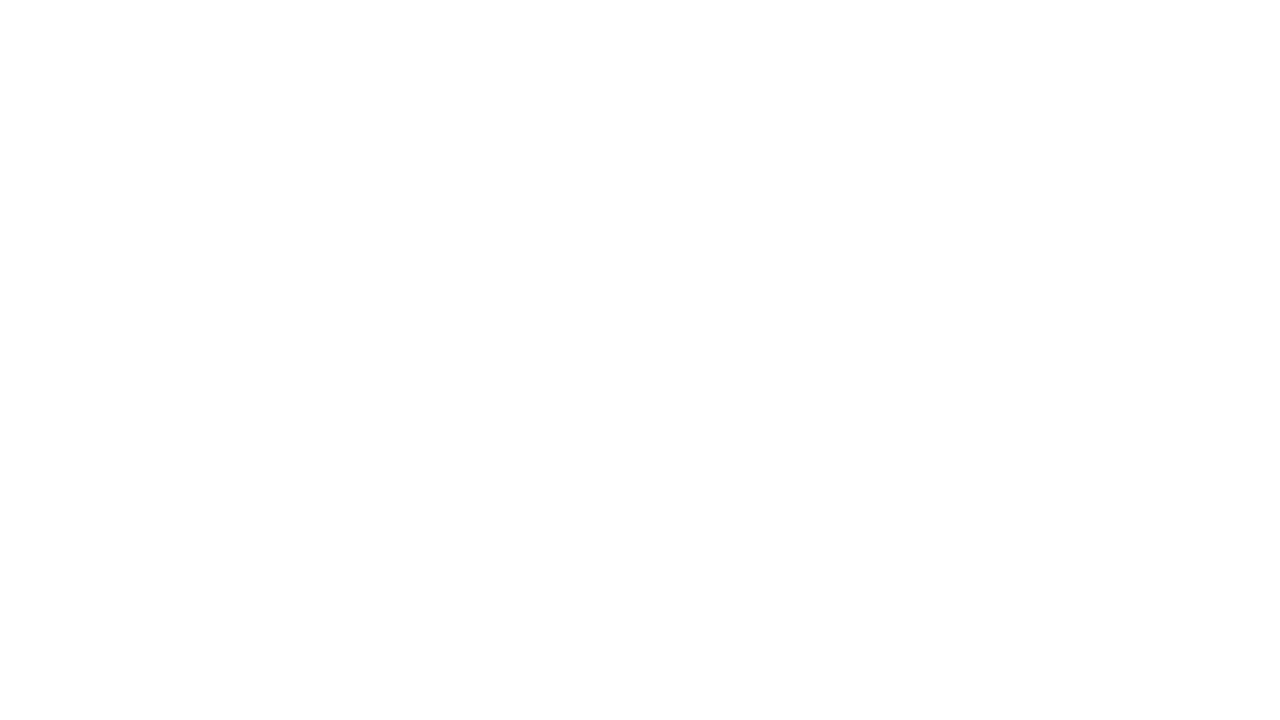